Tests dropdown selection functionality on OrangeHRM's 30-day free trial page by locating the country dropdown and selecting a country option.

Starting URL: https://www.orangehrm.com/30-day-free-trial/

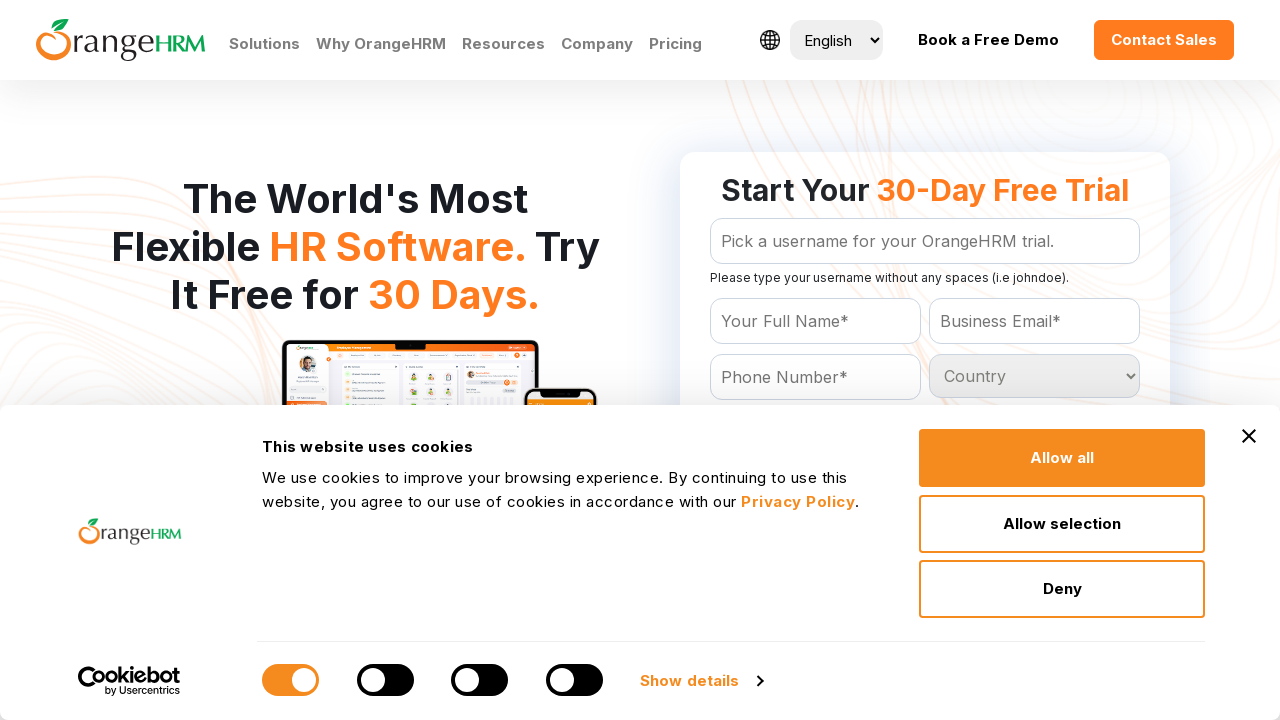

Country dropdown selector became visible
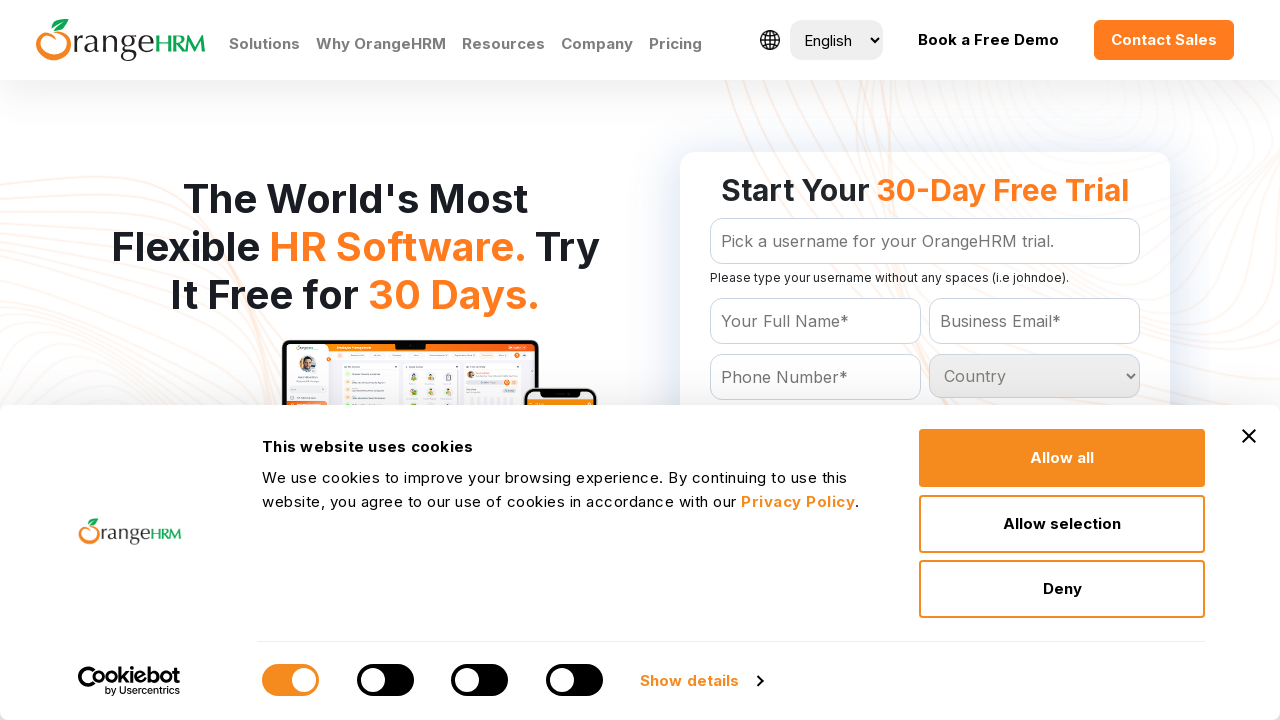

Selected 'India' from the country dropdown on select[name='Country'].dropdown
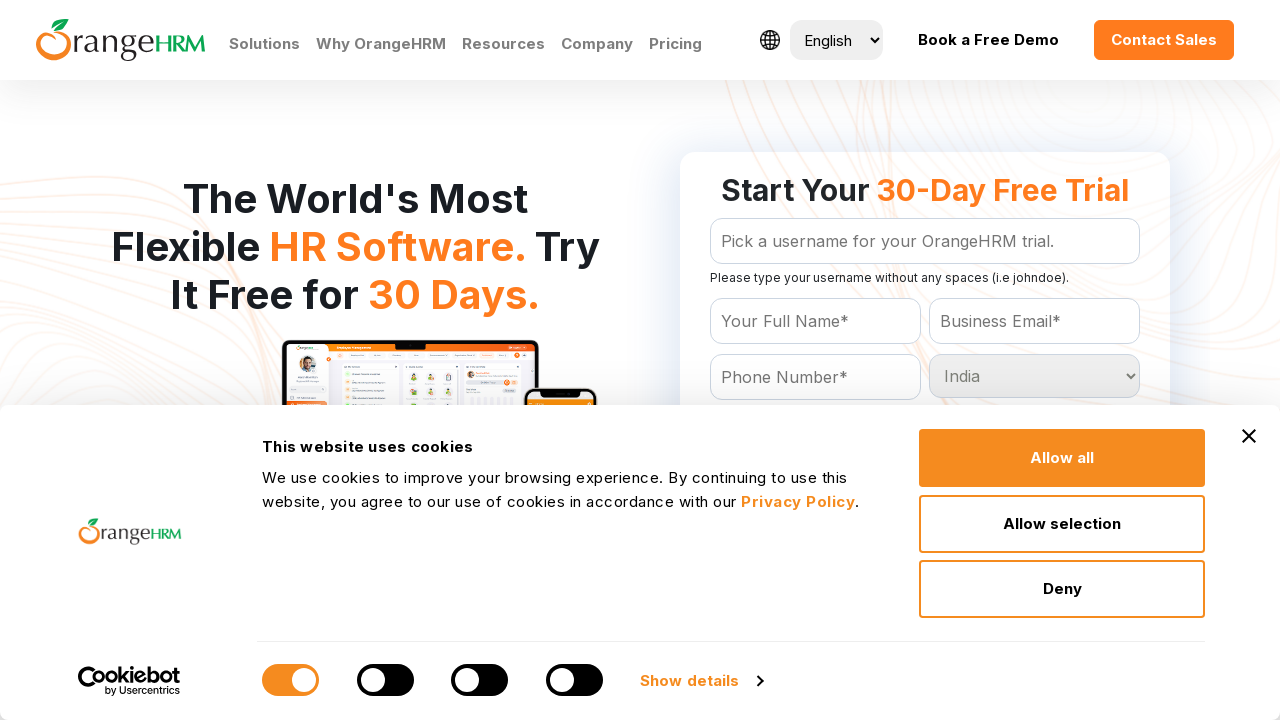

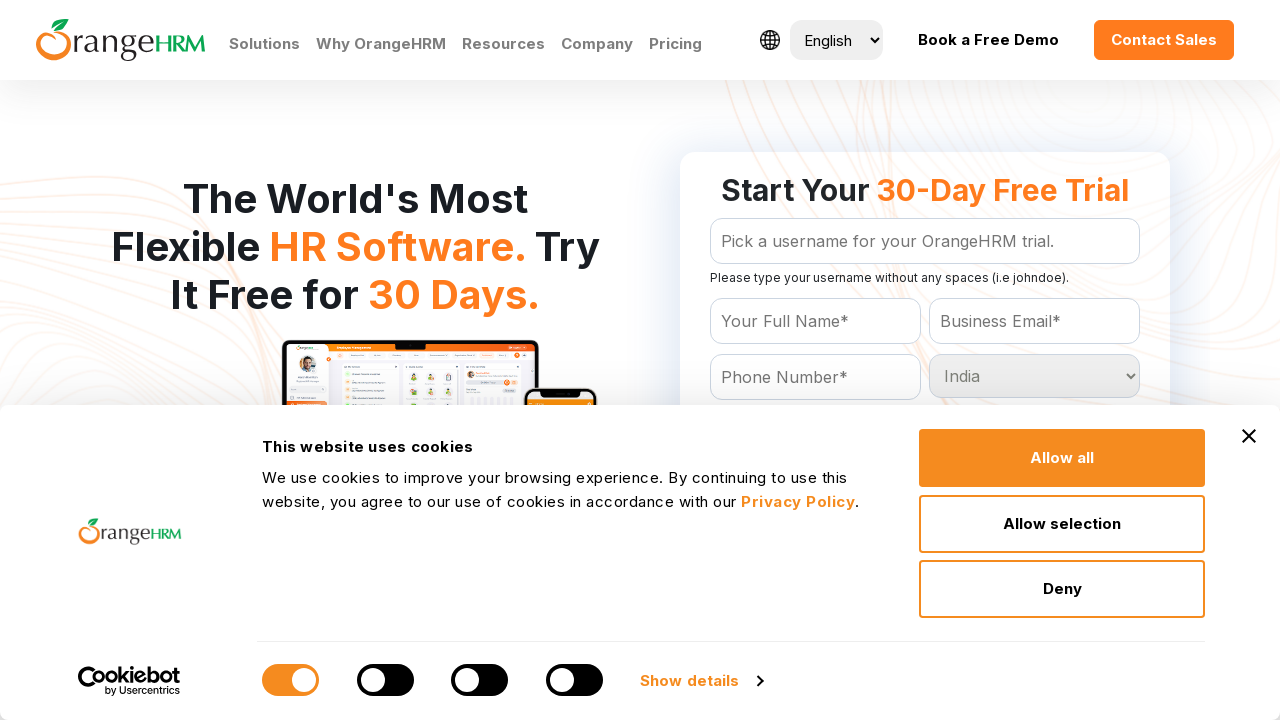